Tests browser alert handling by clicking a button that triggers an alert dialog and then accepting/dismissing the alert

Starting URL: https://formy-project.herokuapp.com/switch-window

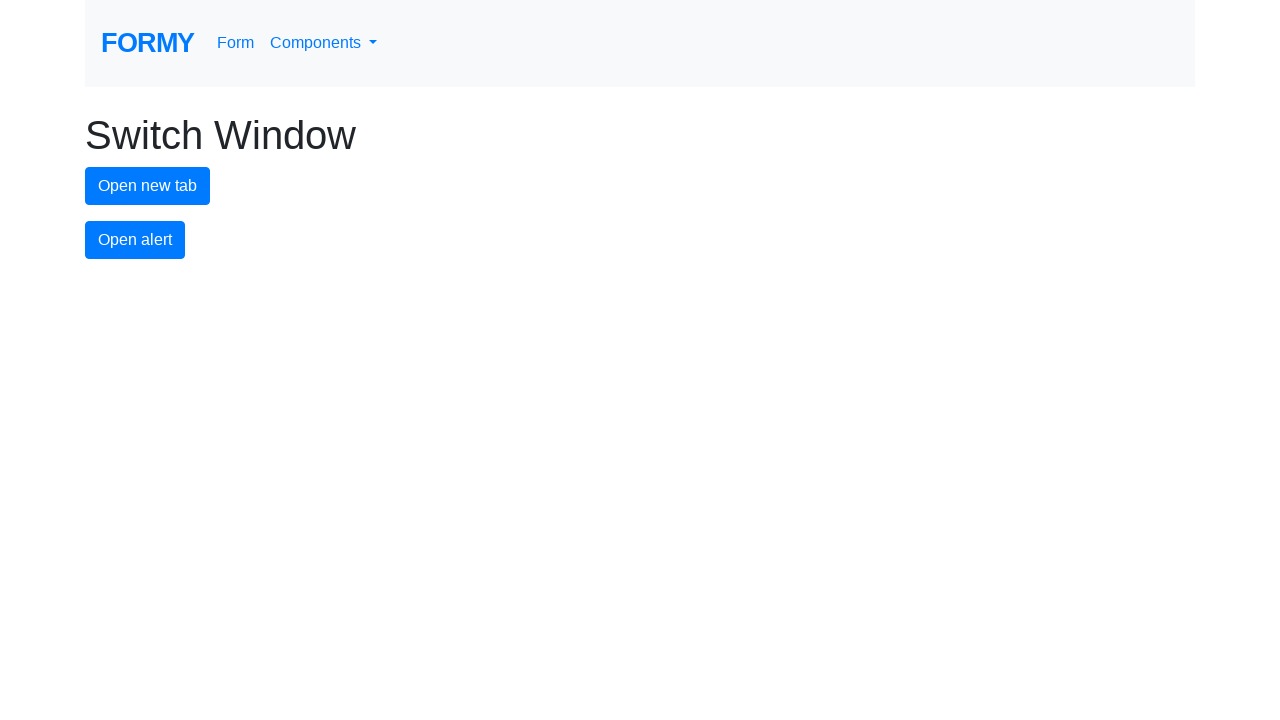

Clicked alert button to trigger alert dialog at (135, 240) on #alert-button
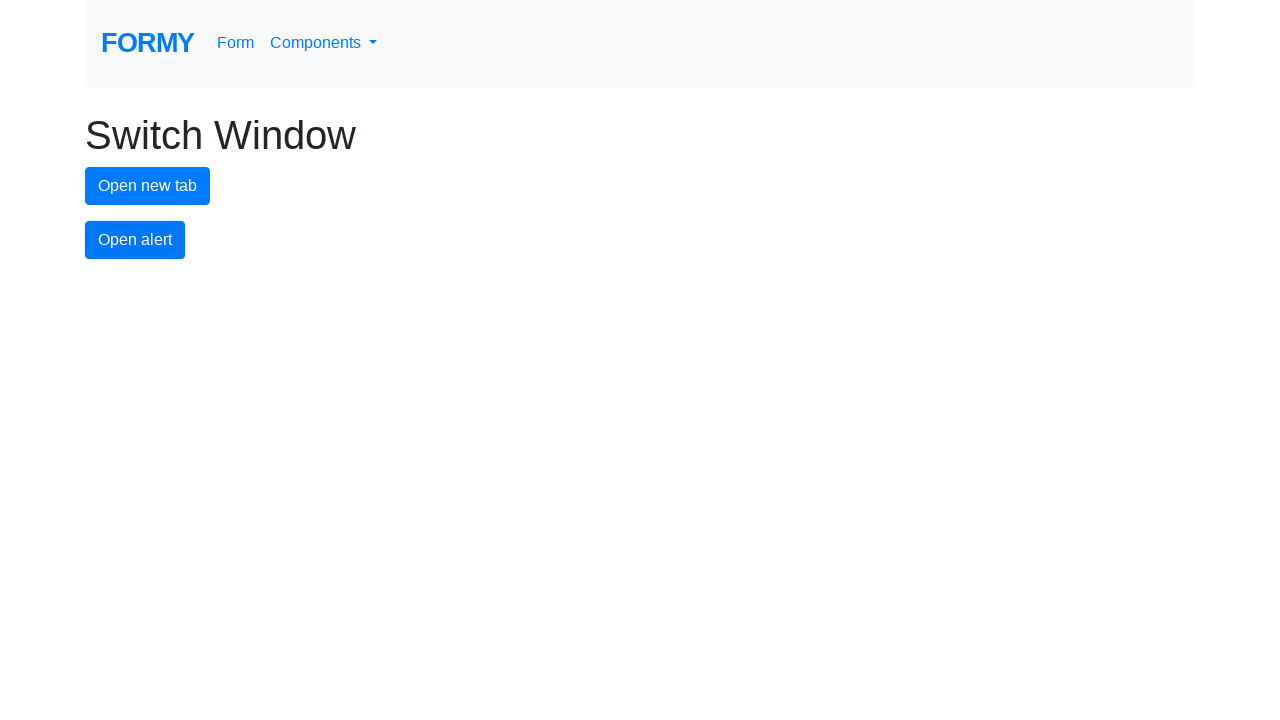

Set up dialog handler to accept alert
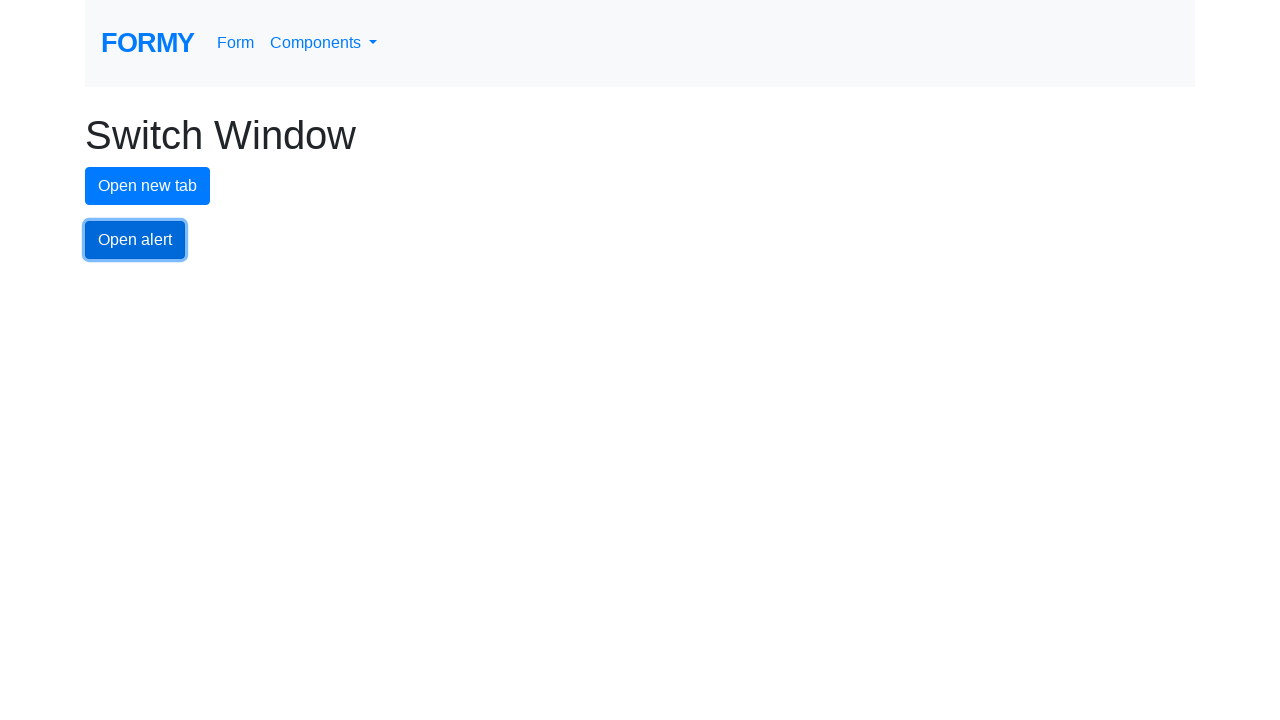

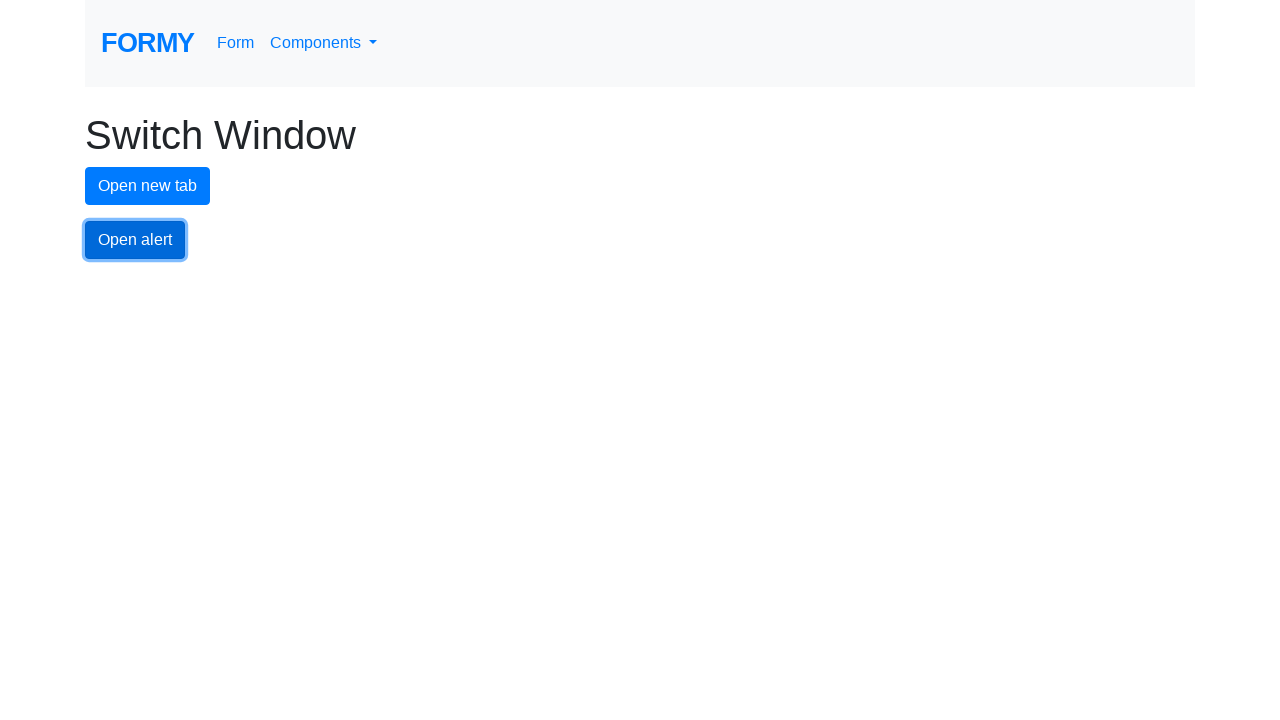